Tests alert handling functionality by clicking a button to trigger an alert and accepting it

Starting URL: https://formy-project.herokuapp.com/switch-window

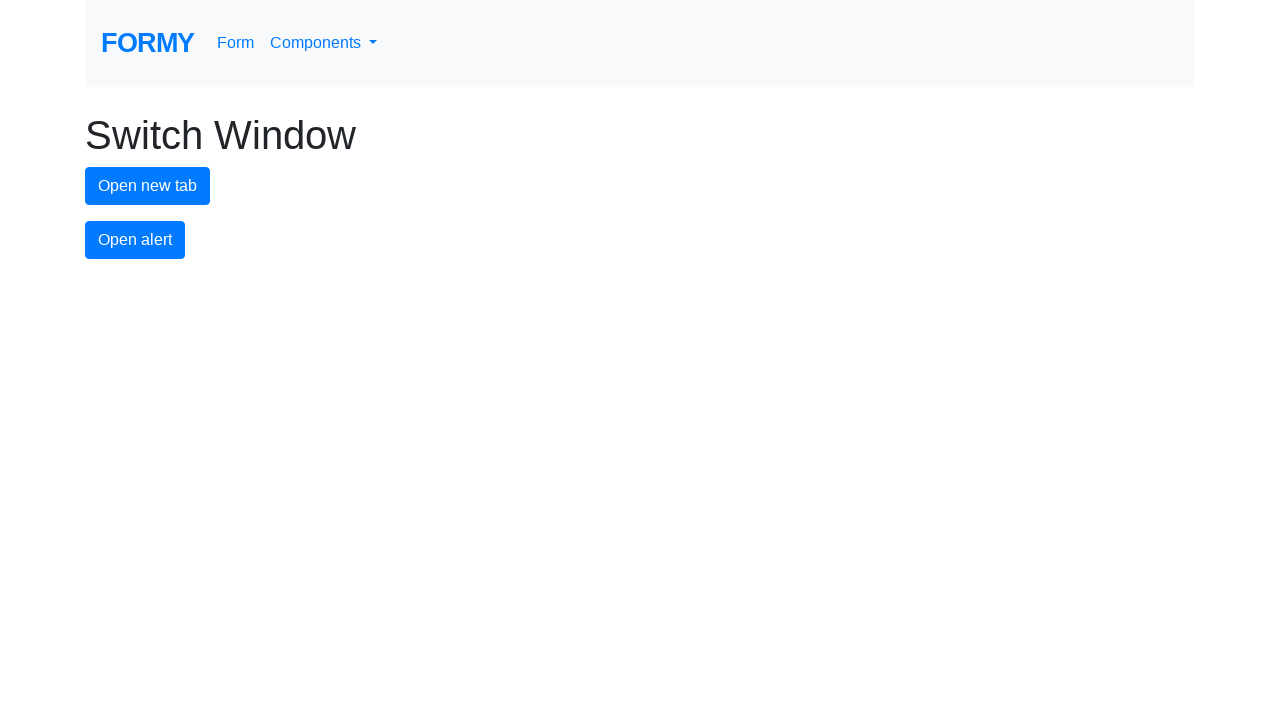

Clicked alert button to trigger alert dialog at (135, 240) on #alert-button
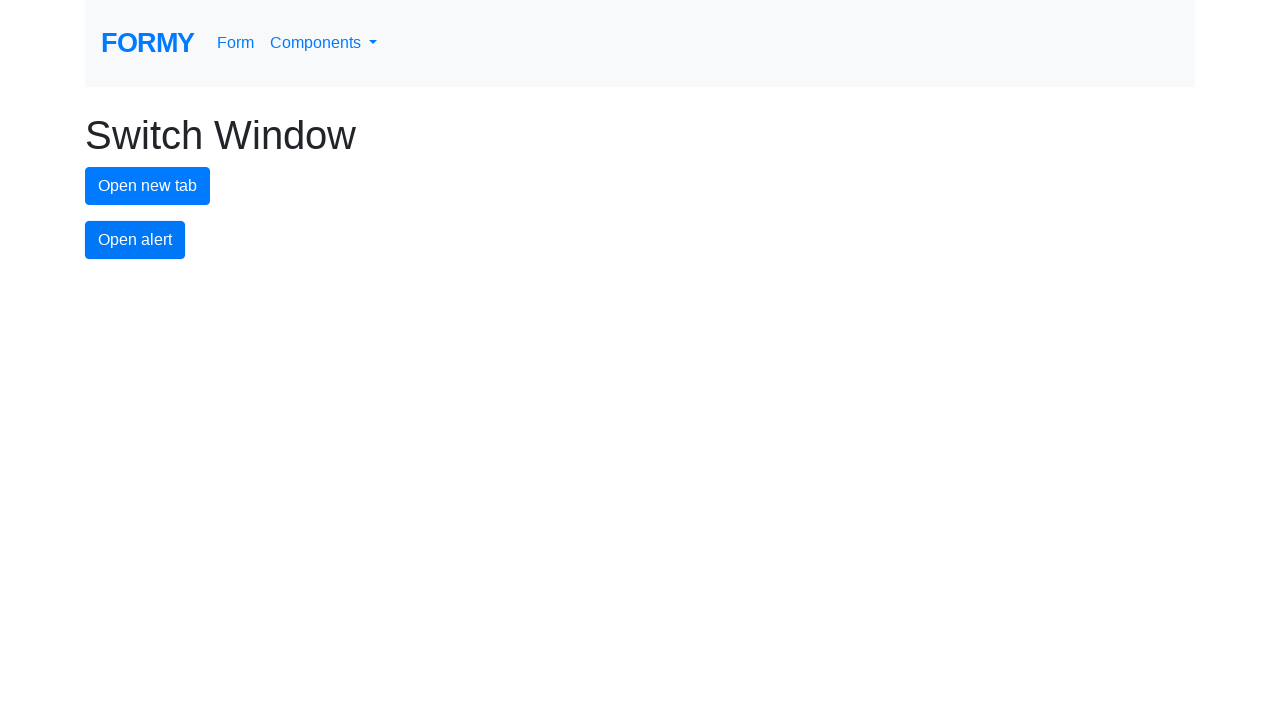

Set up dialog handler to accept alert
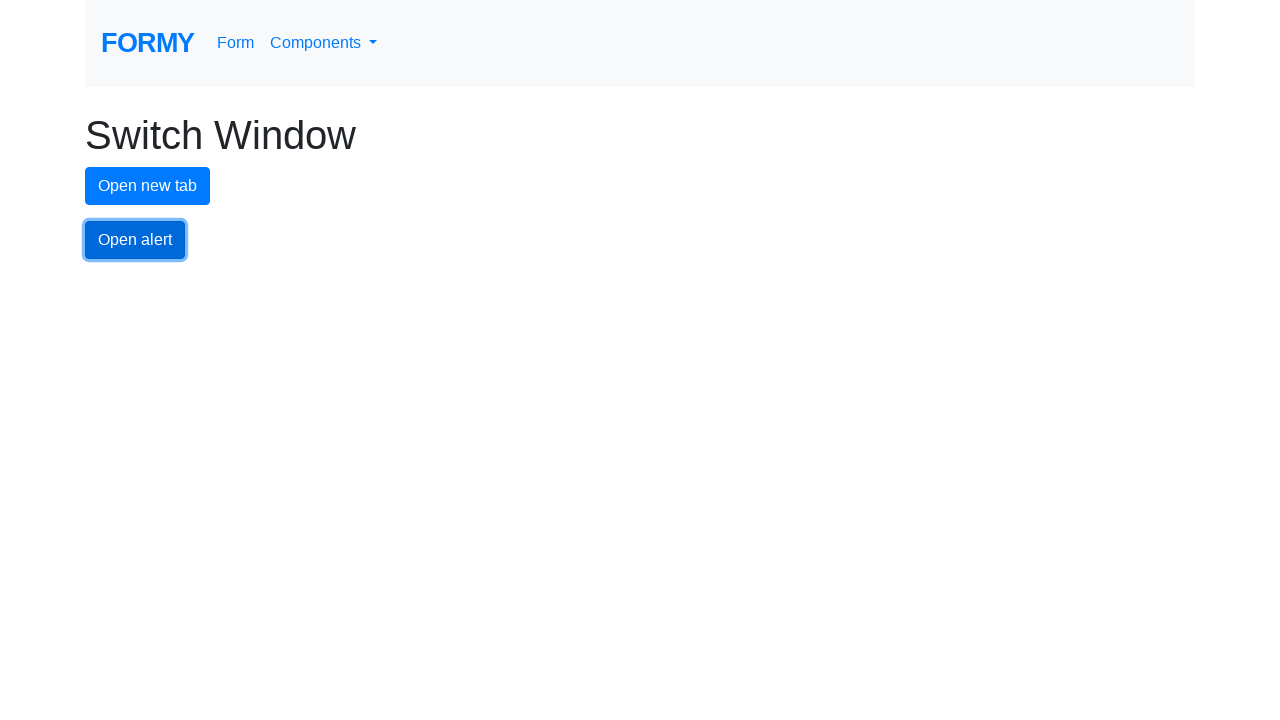

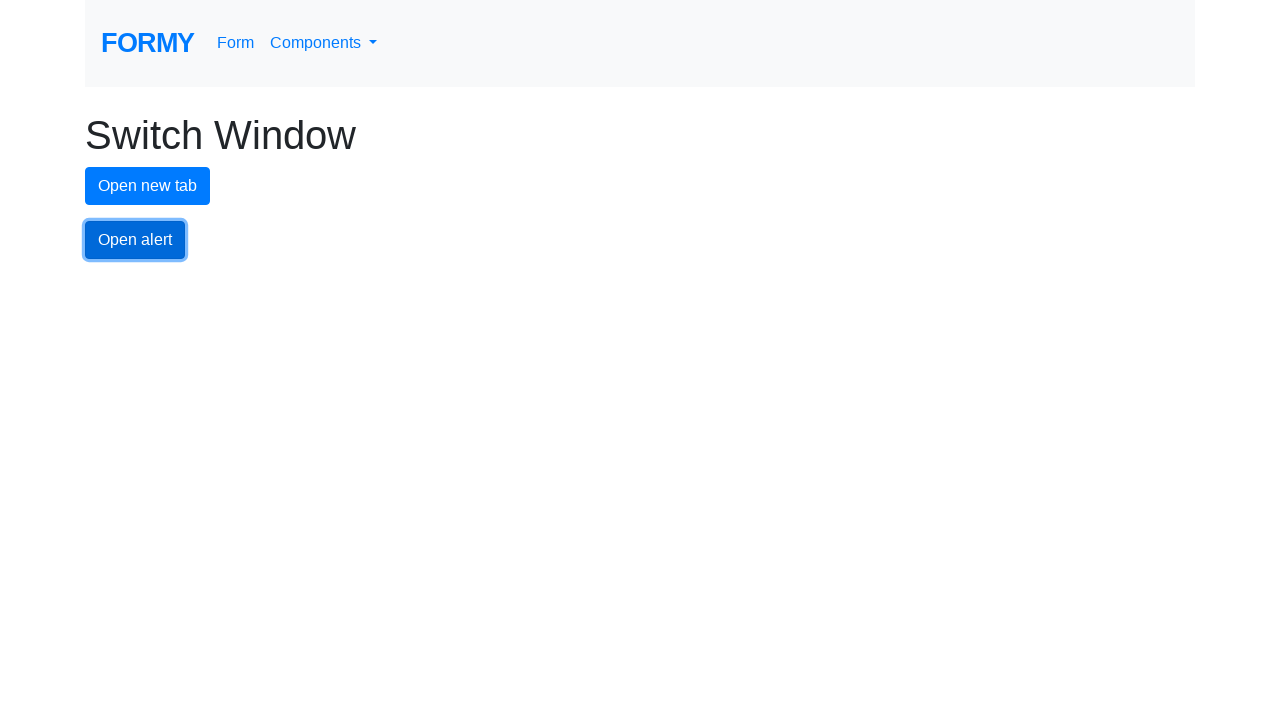